Tests the Super Calculator application by entering two numbers, selecting an arithmetic operator from a dropdown, clicking the Go button, and verifying the calculation result is displayed.

Starting URL: https://juliemr.github.io/protractor-demo/

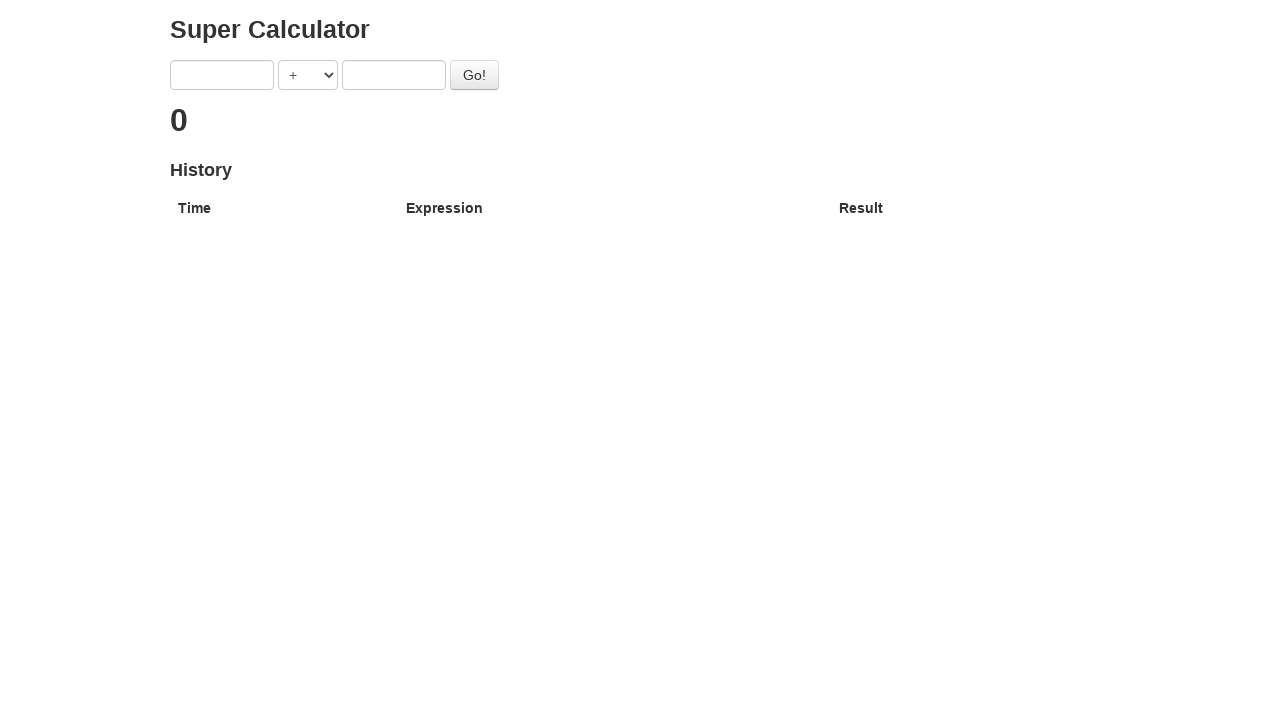

Navigated to Super Calculator application
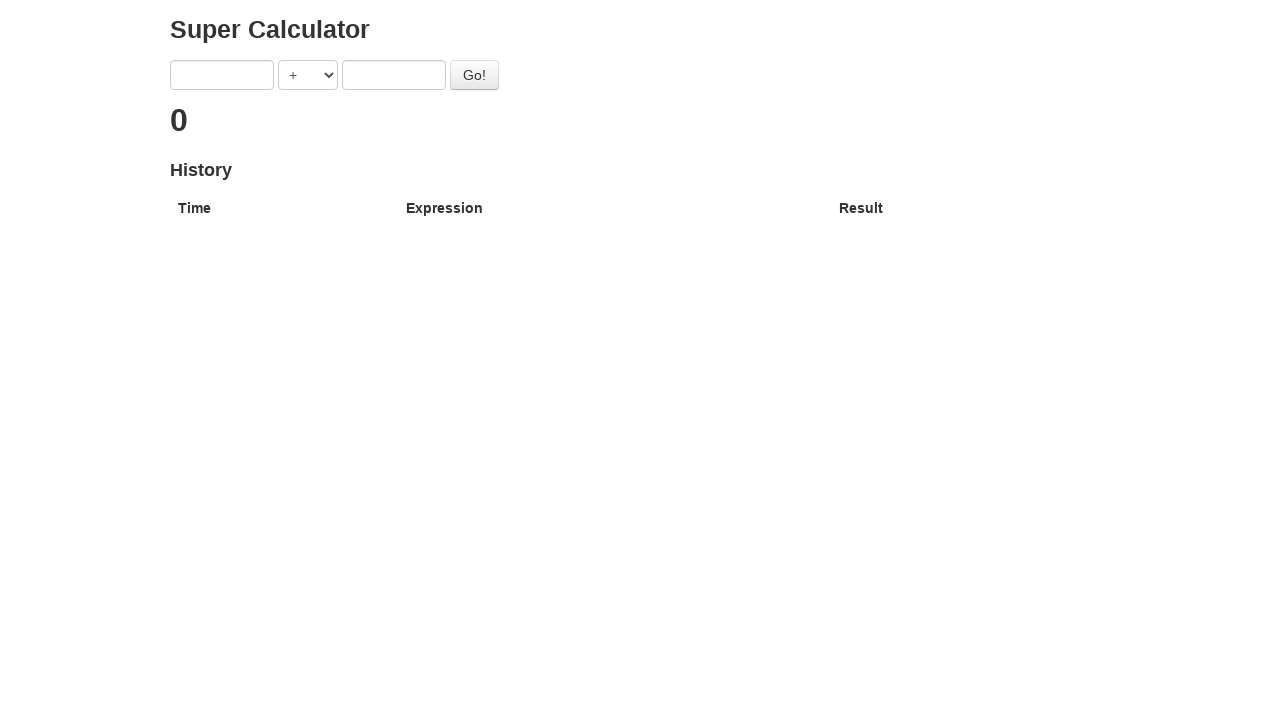

Verified page title is 'Super Calculator'
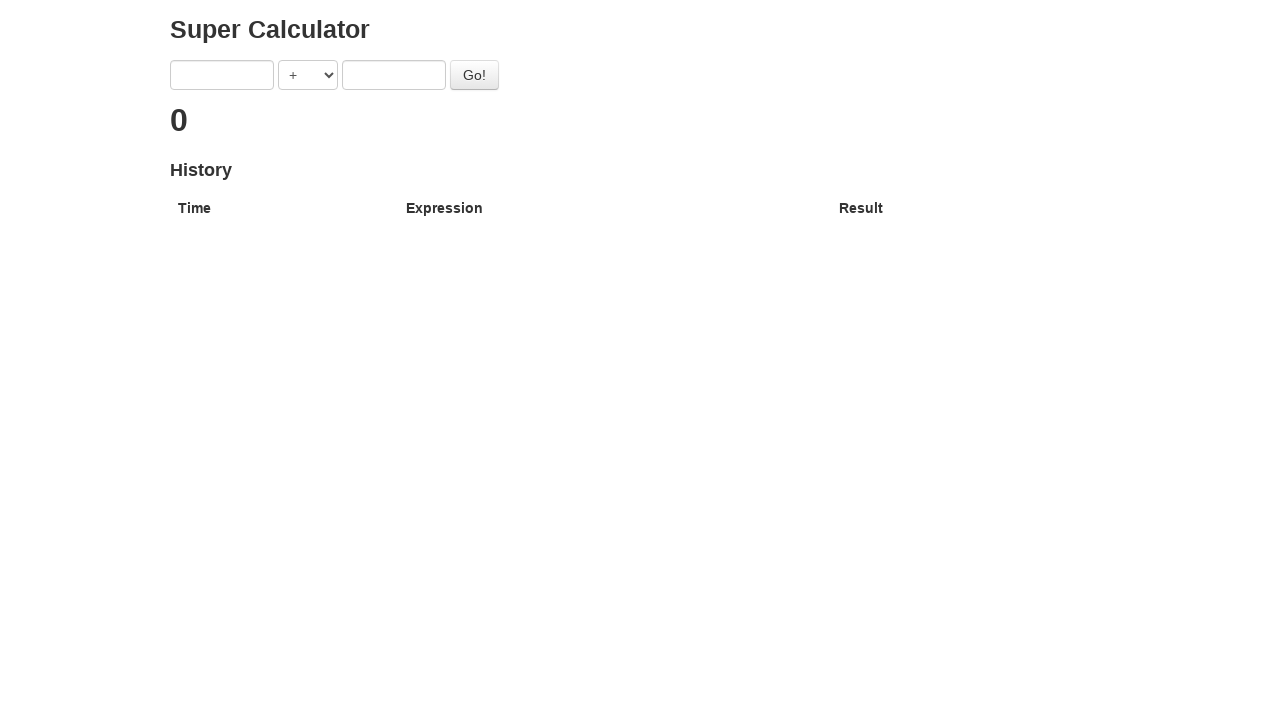

Entered first number: 7 on input[ng-model='first']
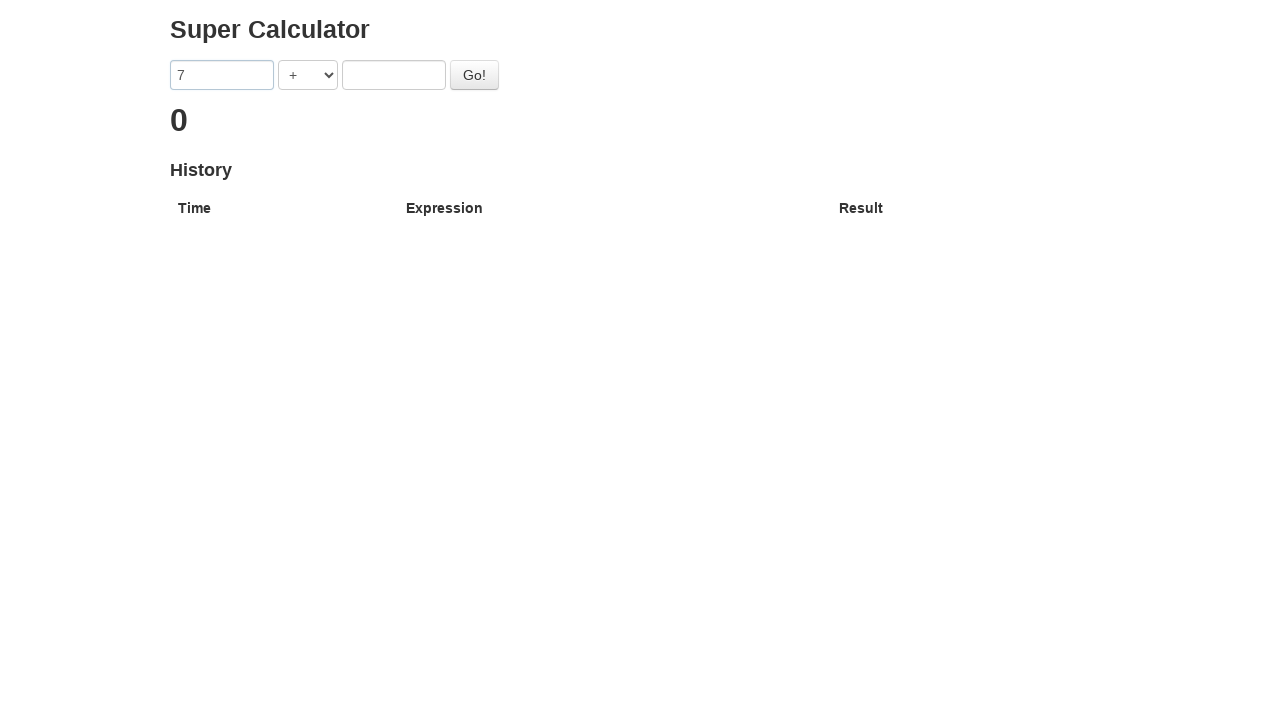

Selected addition operator from dropdown on select[ng-model='operator']
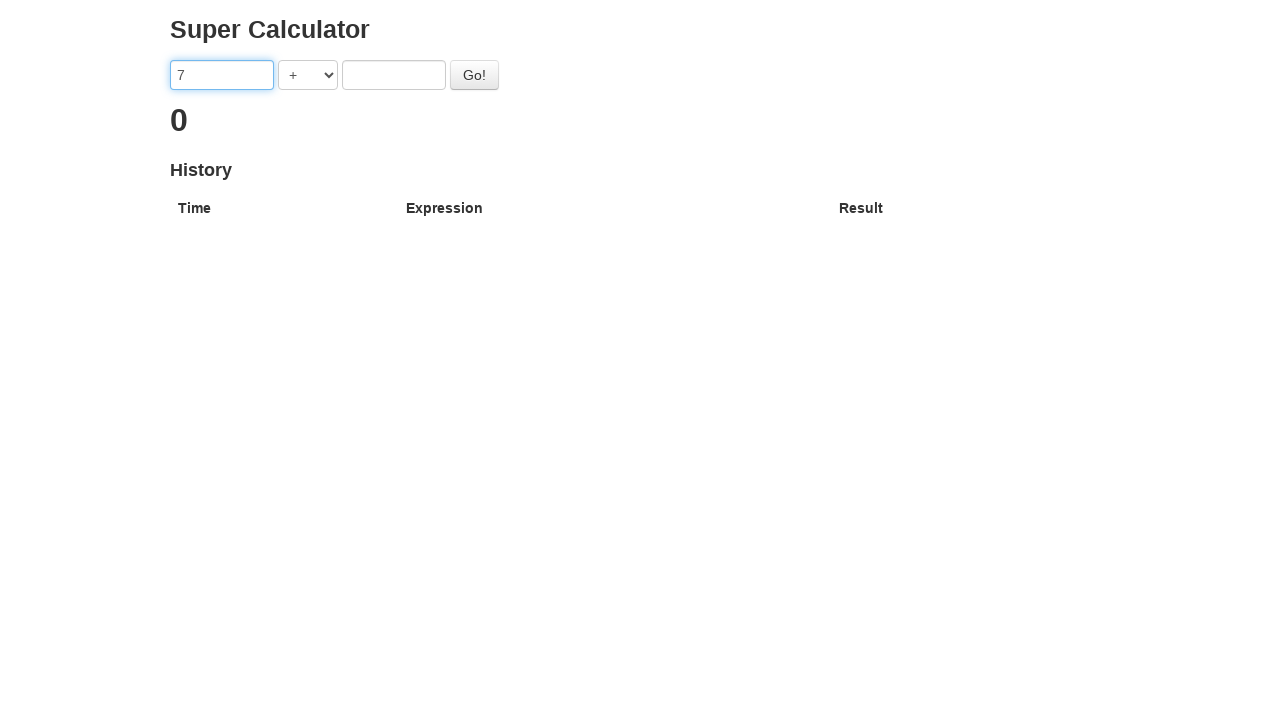

Entered second number: 3 on input[ng-model='second']
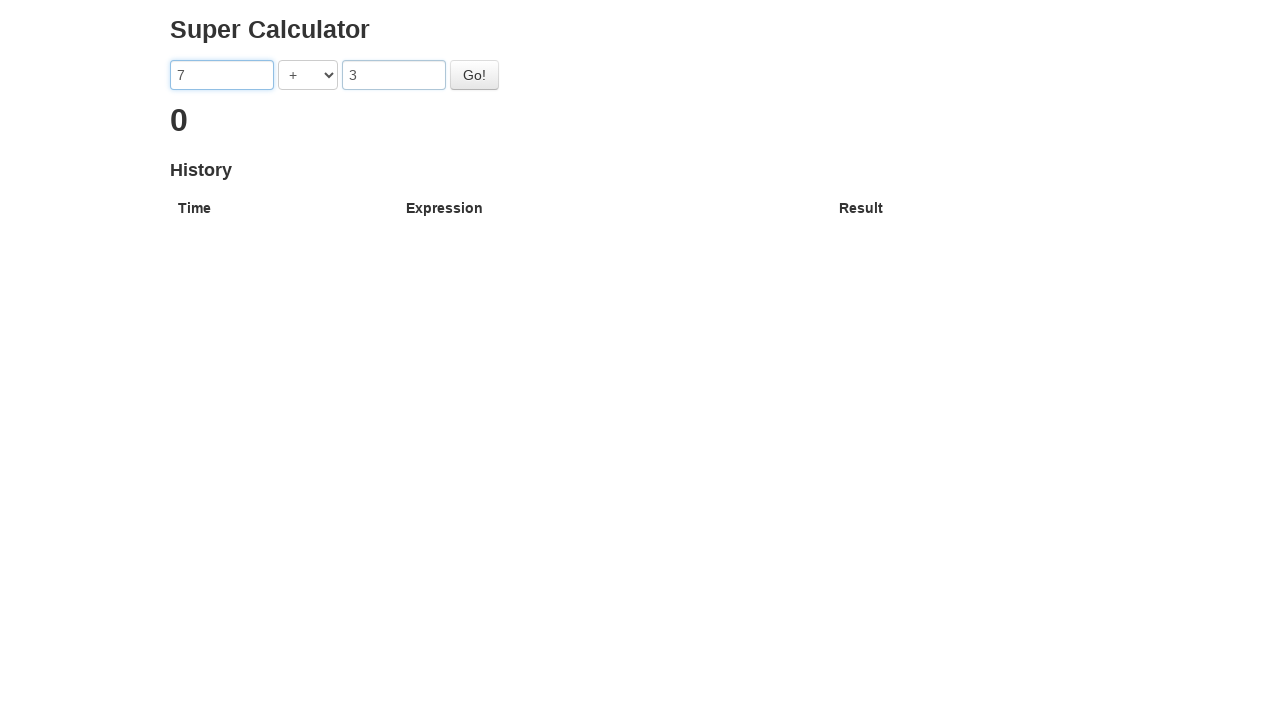

Clicked the Go button to perform calculation at (474, 75) on button#gobutton
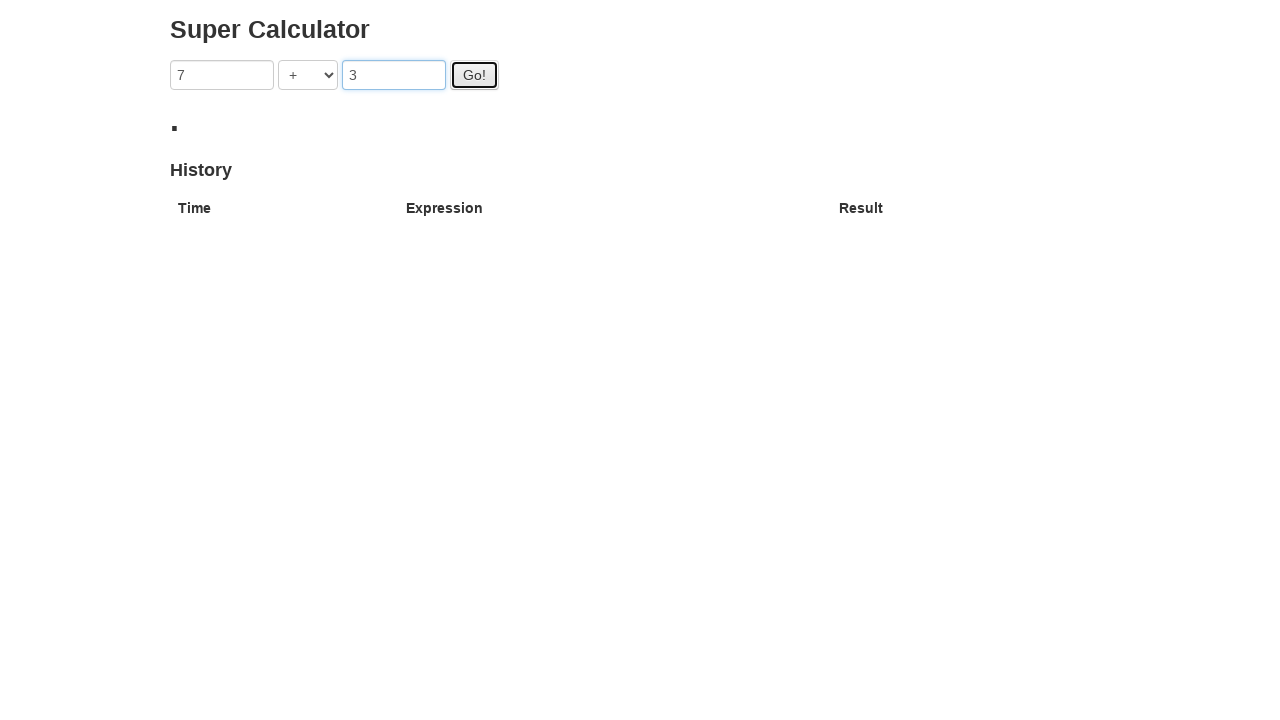

Result element appeared on the page
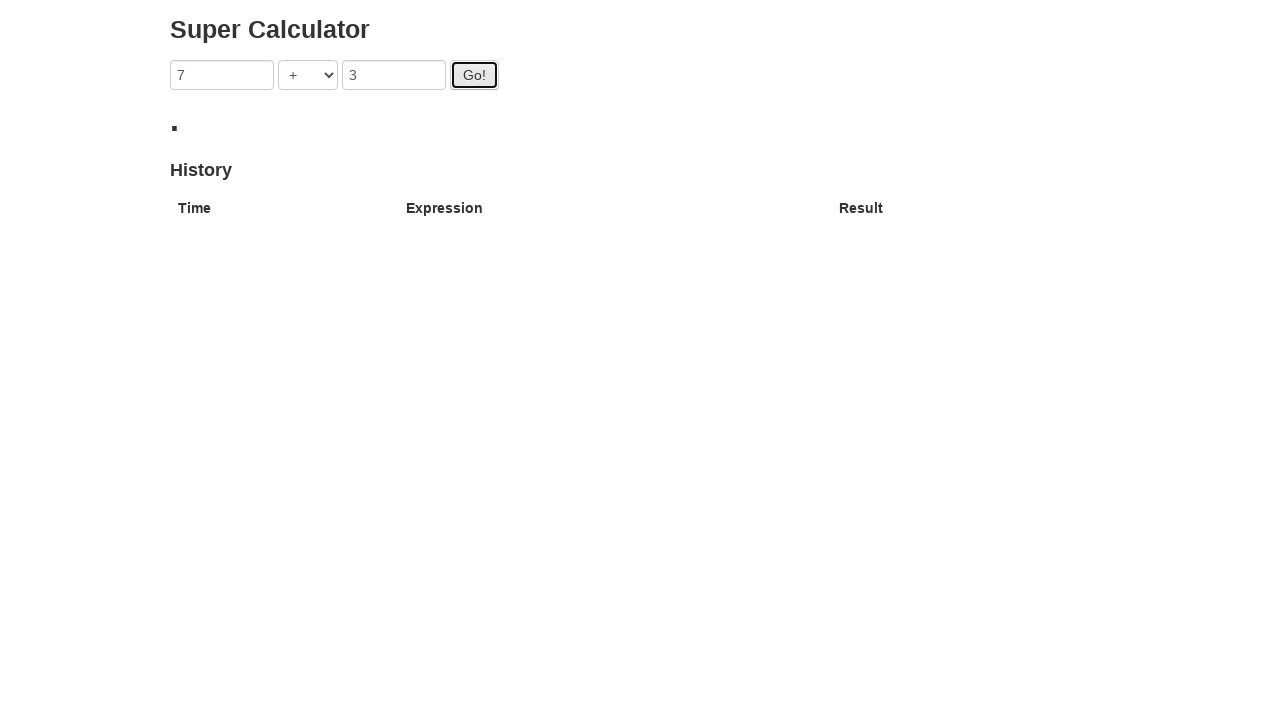

Retrieved calculation result: . . 
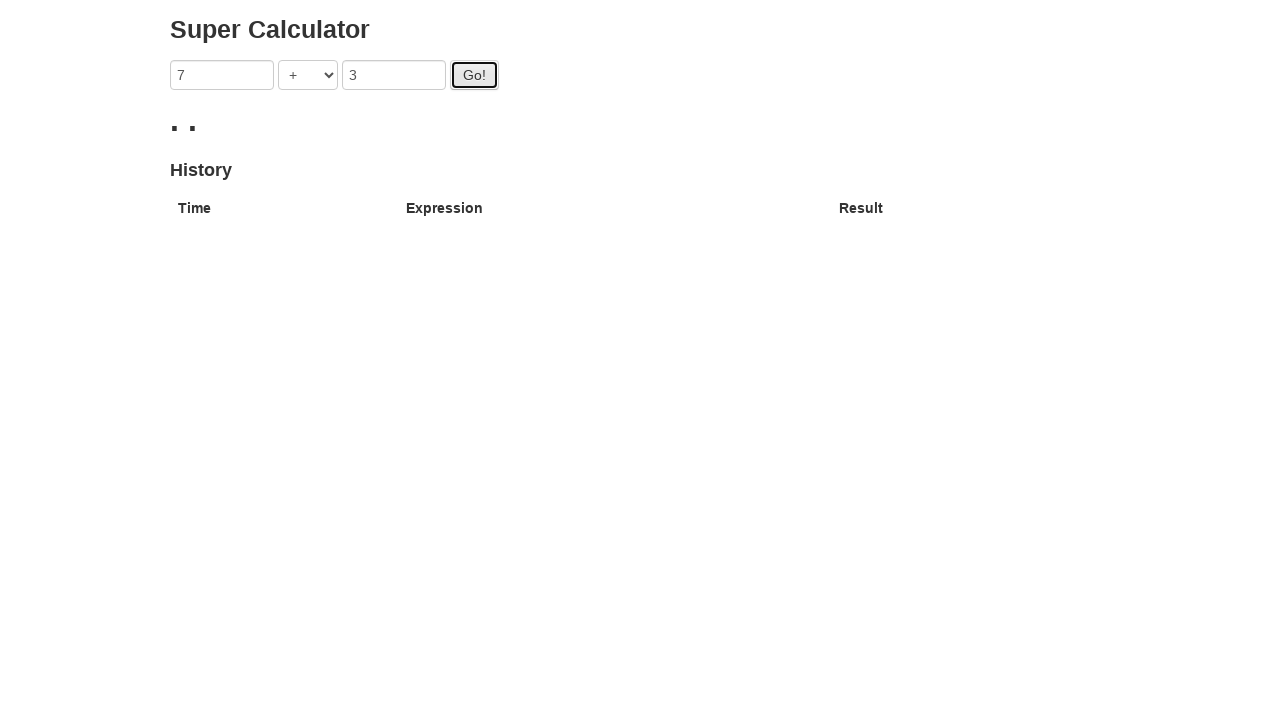

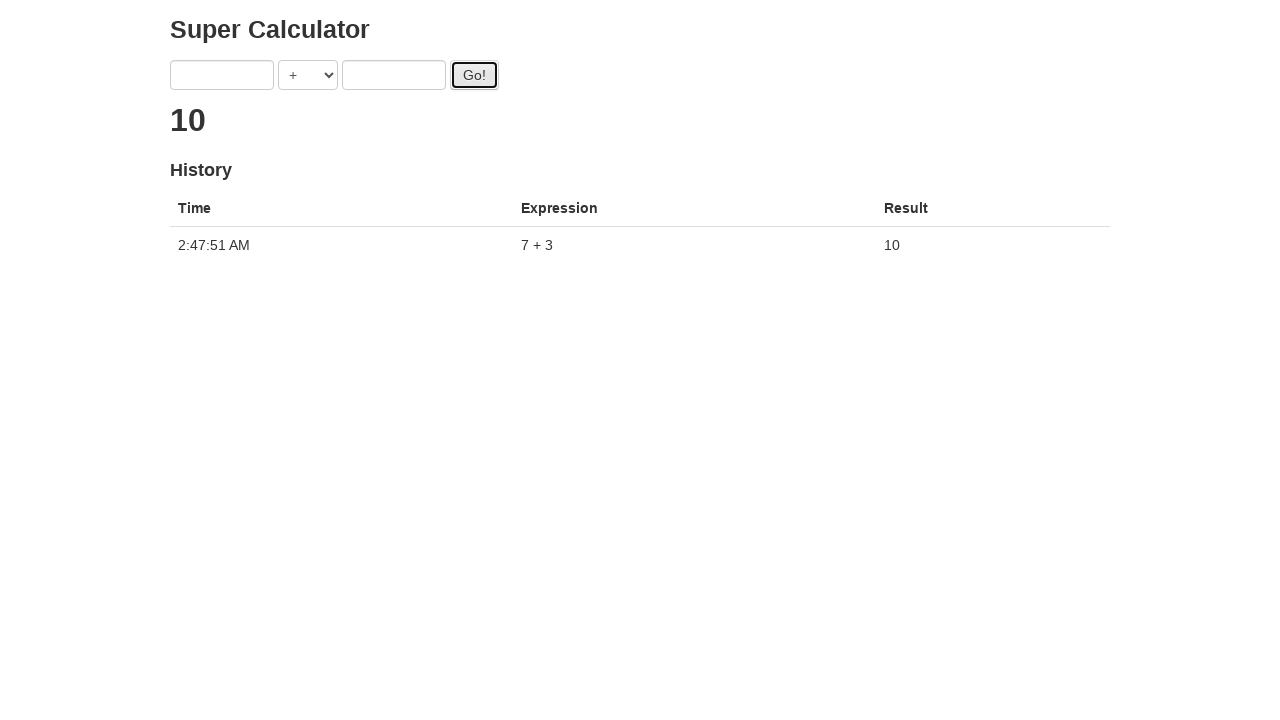